Tests dynamic loading by clicking Start, waiting for the loading spinner to disappear, then verifying the result text is visible

Starting URL: https://the-internet.herokuapp.com/dynamic_loading/1

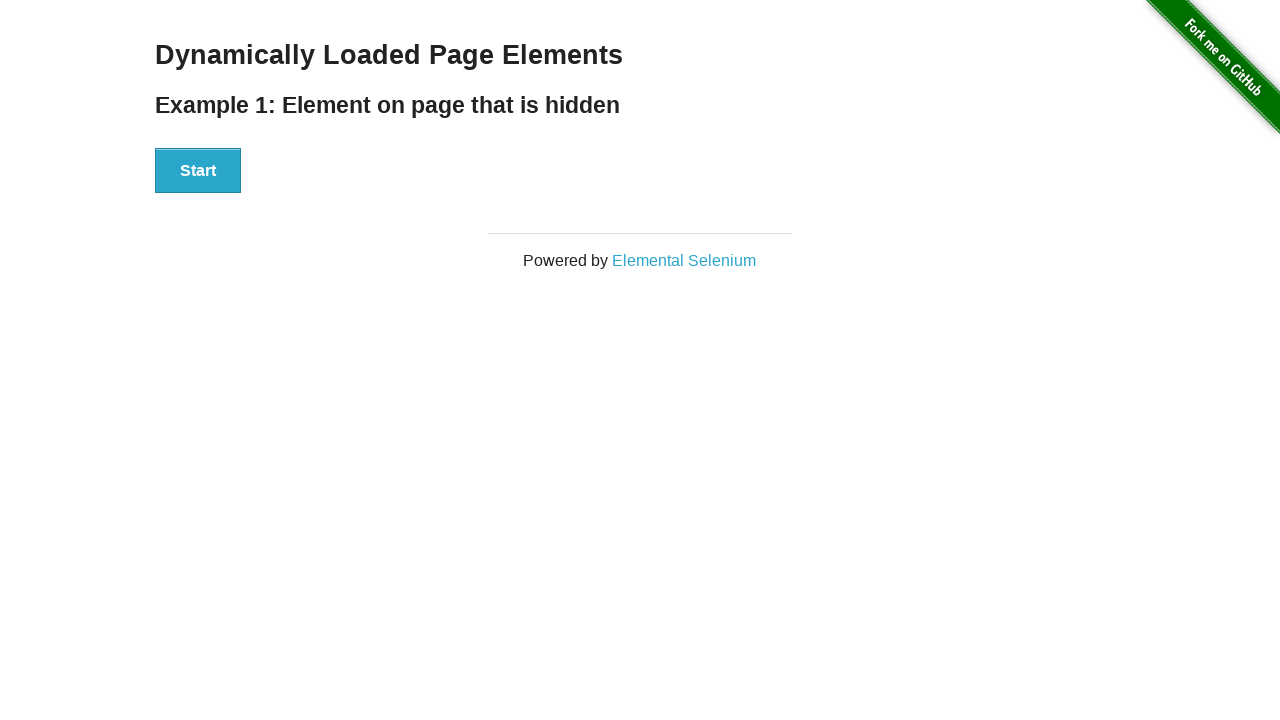

Clicked the Start button to initiate dynamic loading at (198, 171) on #start button
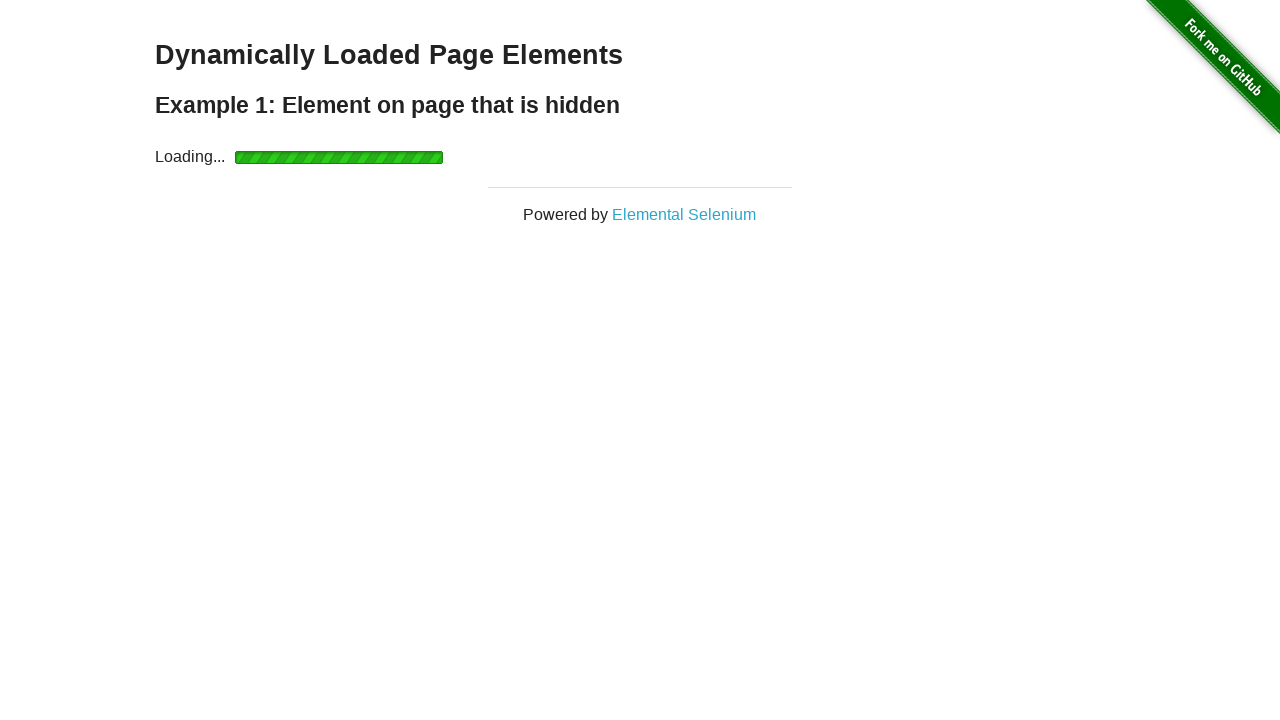

Loading spinner disappeared after waiting
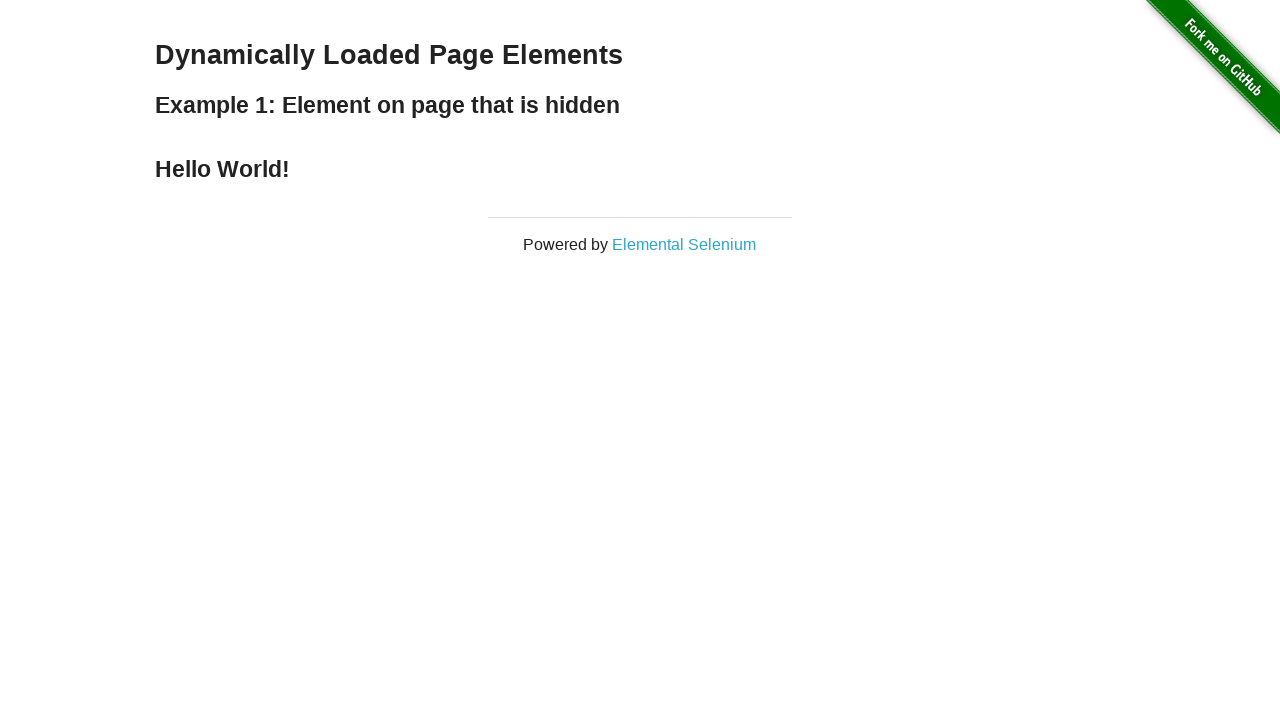

Result text 'Hello World!' became visible
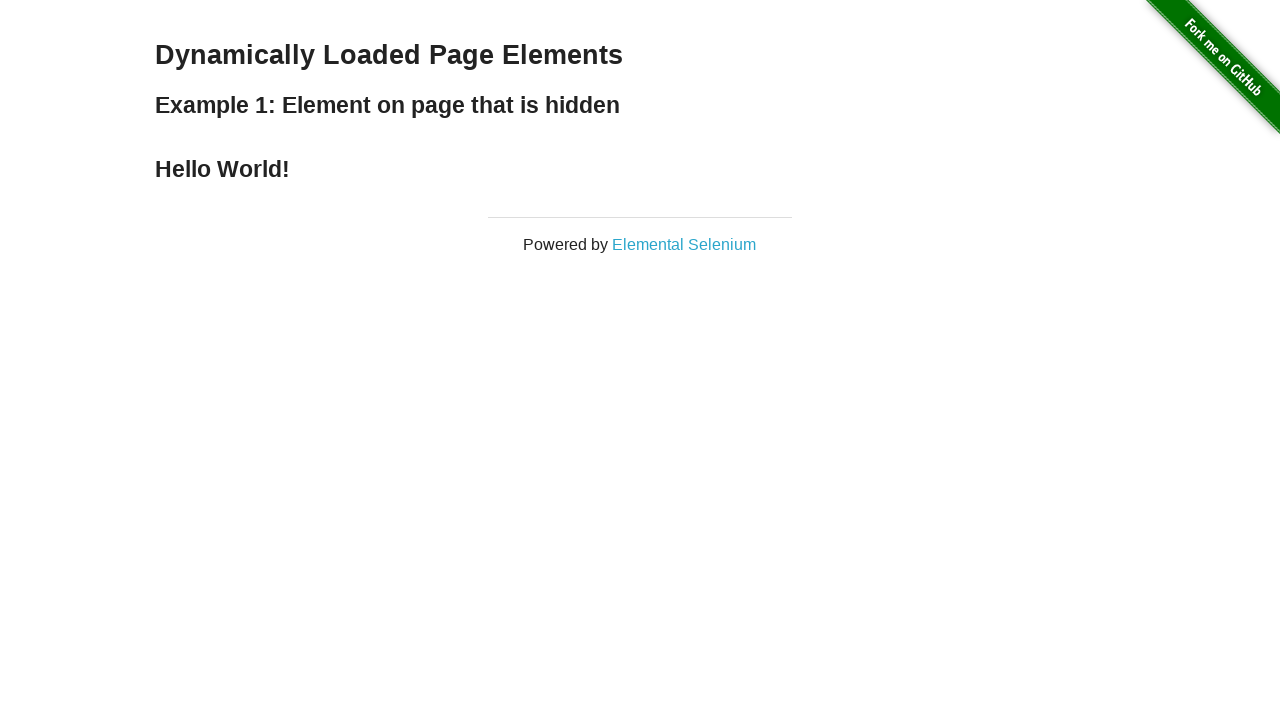

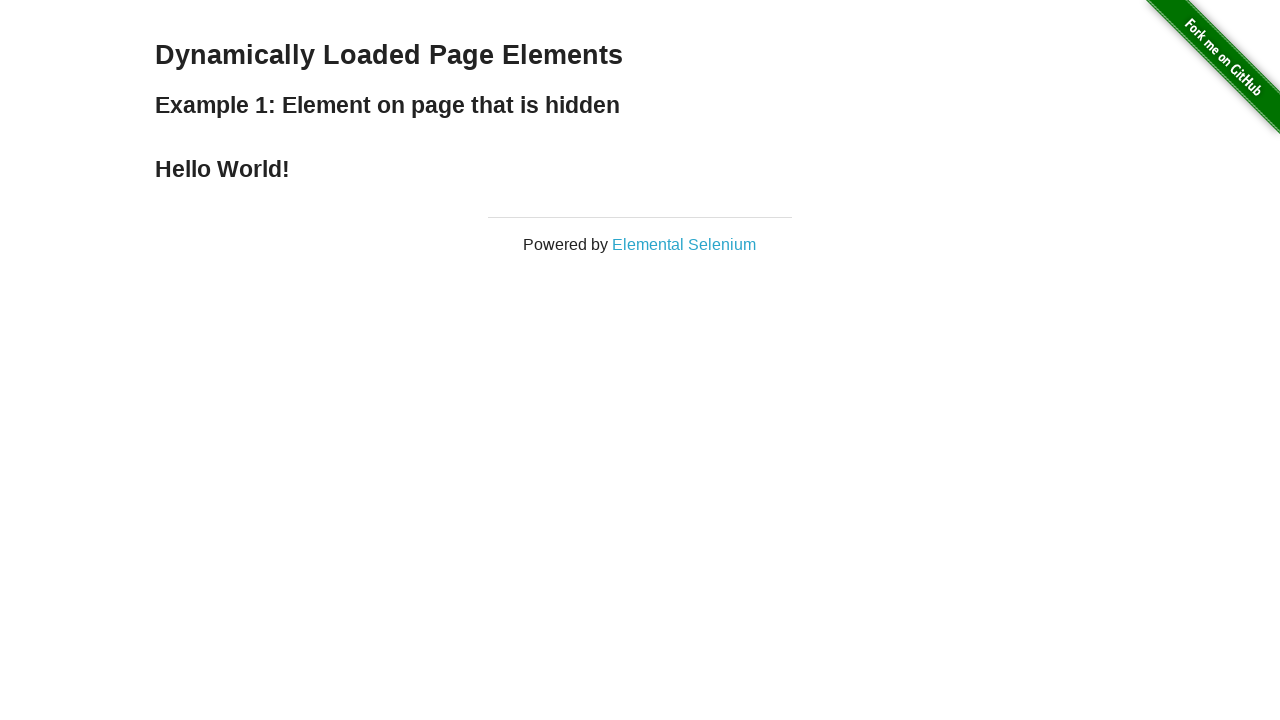